Tests switching between browser windows by clicking a button that opens a new window, verifying content in the new window, then closing it and returning to the original

Starting URL: https://demoqa.com/browser-windows

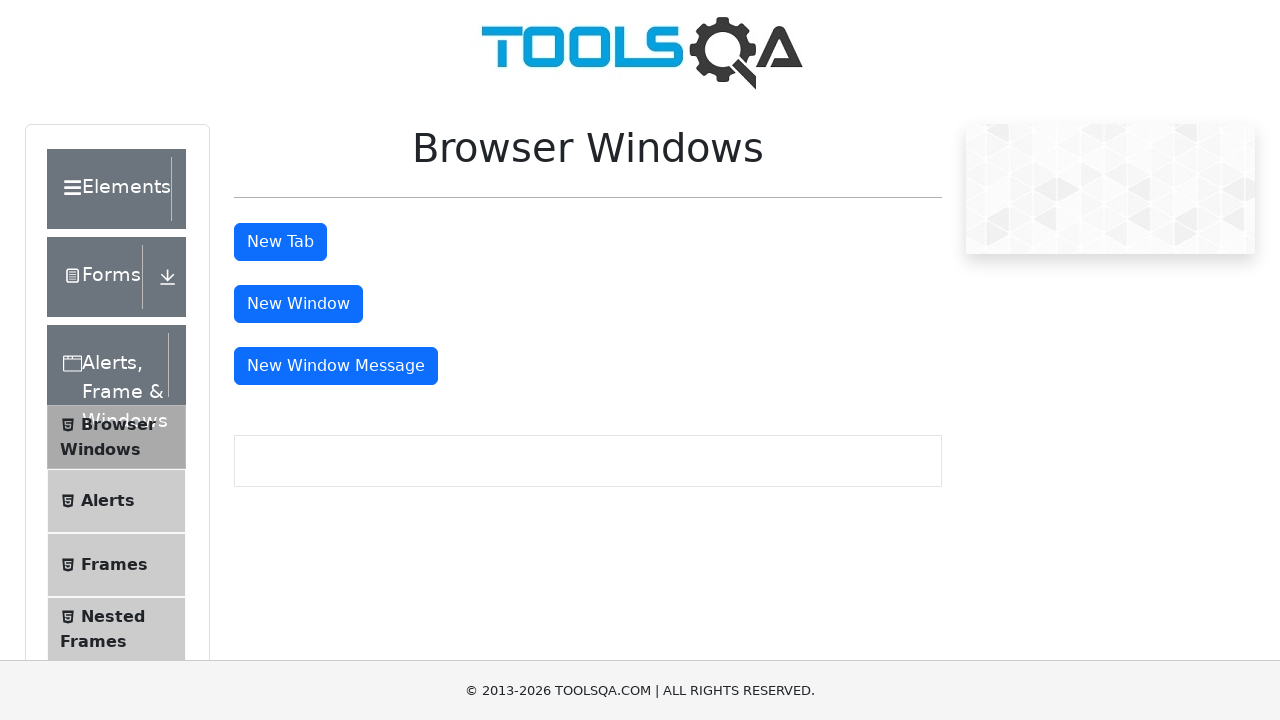

Clicked button to open new window and captured new page at (298, 304) on #windowButton
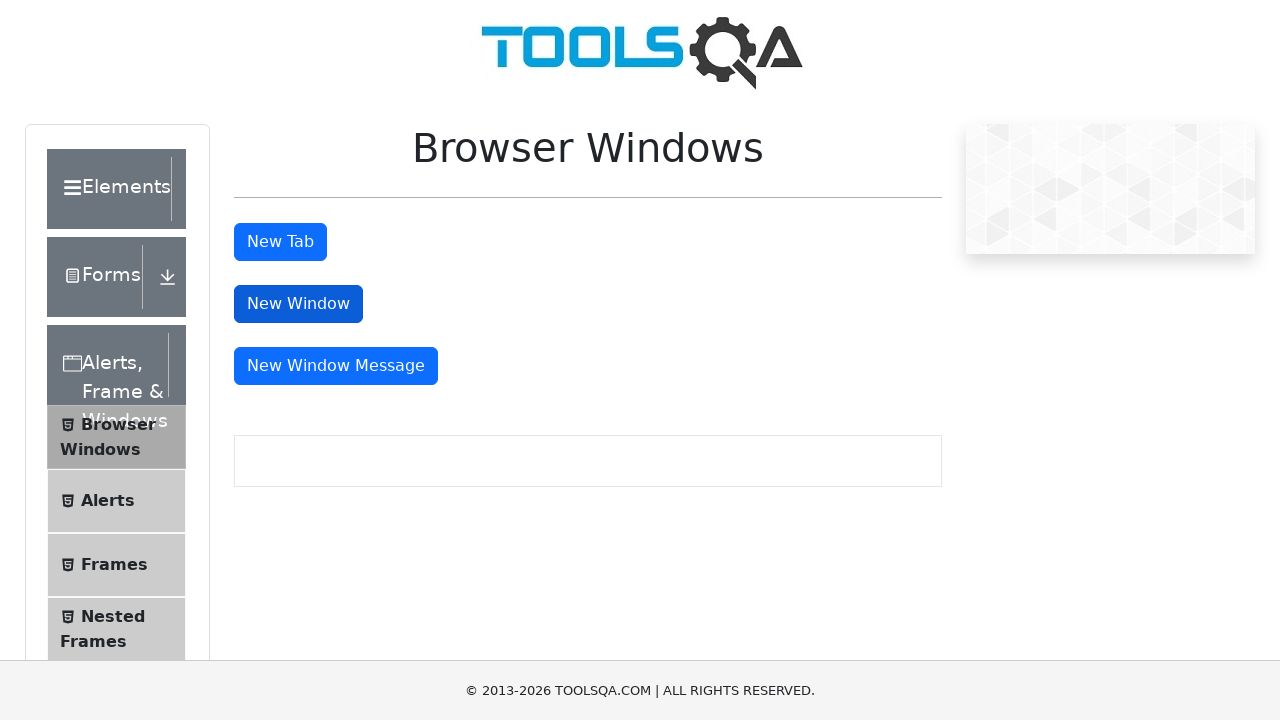

New window loaded and sample heading element appeared
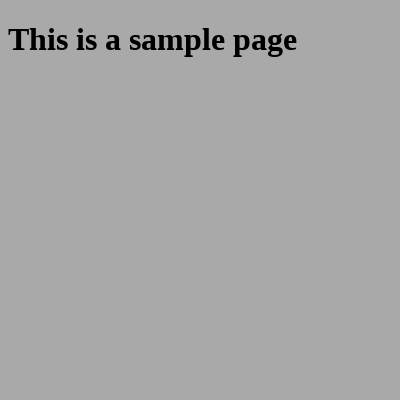

Retrieved heading text from new window
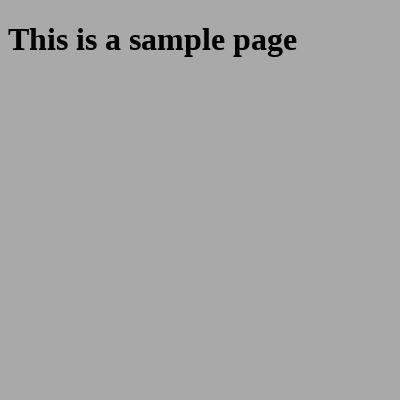

Verified heading text matches 'This is a sample page'
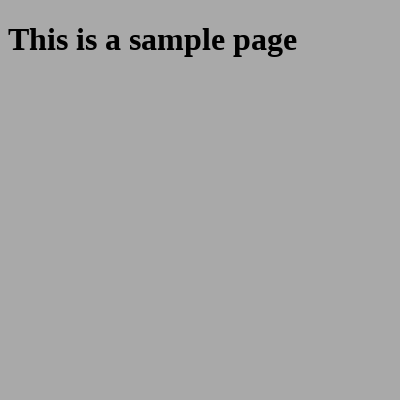

Closed the new window and returned to original window
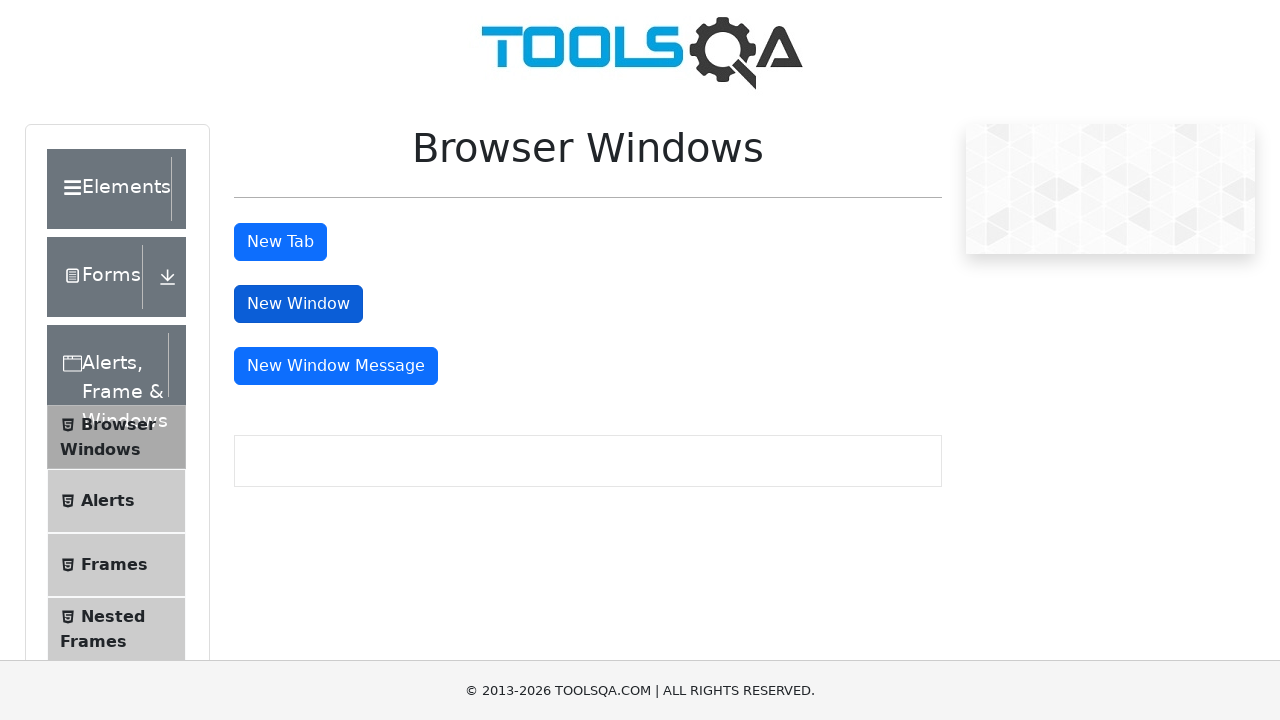

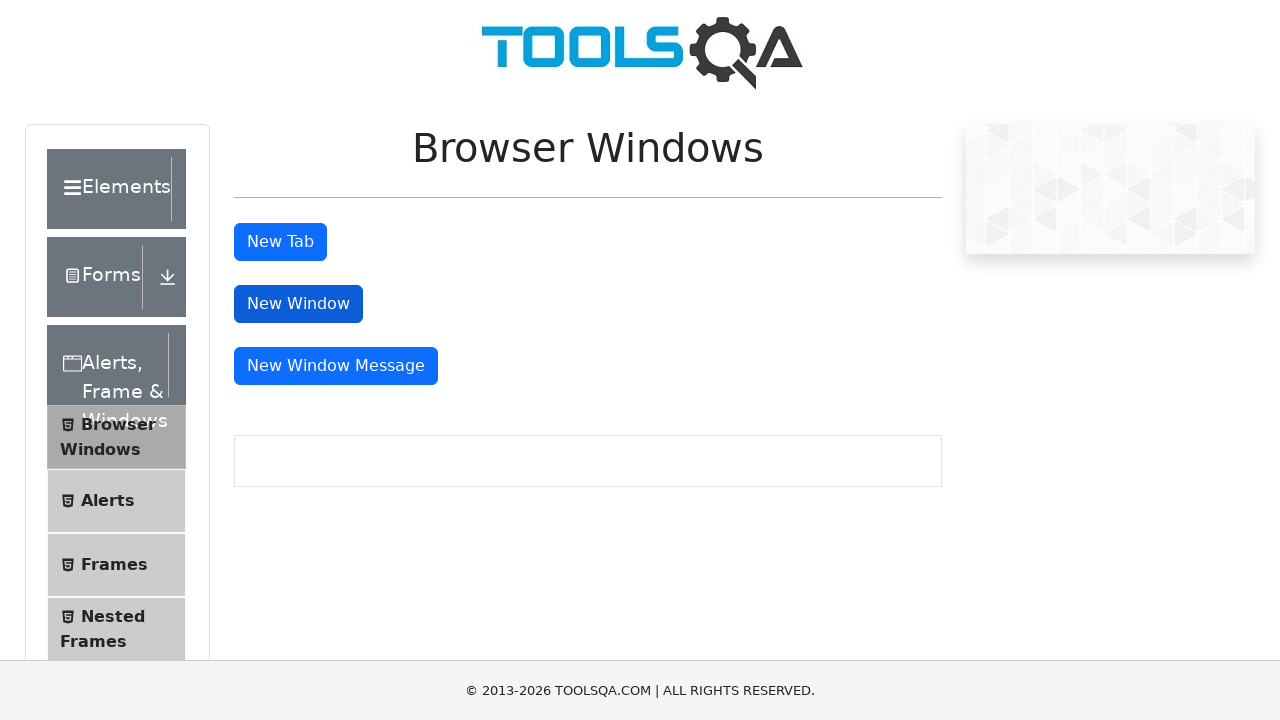